Solves a mathematical challenge by extracting a value from an element attribute, calculating a result, and submitting a form with checkbox selections

Starting URL: http://suninjuly.github.io/get_attribute.html

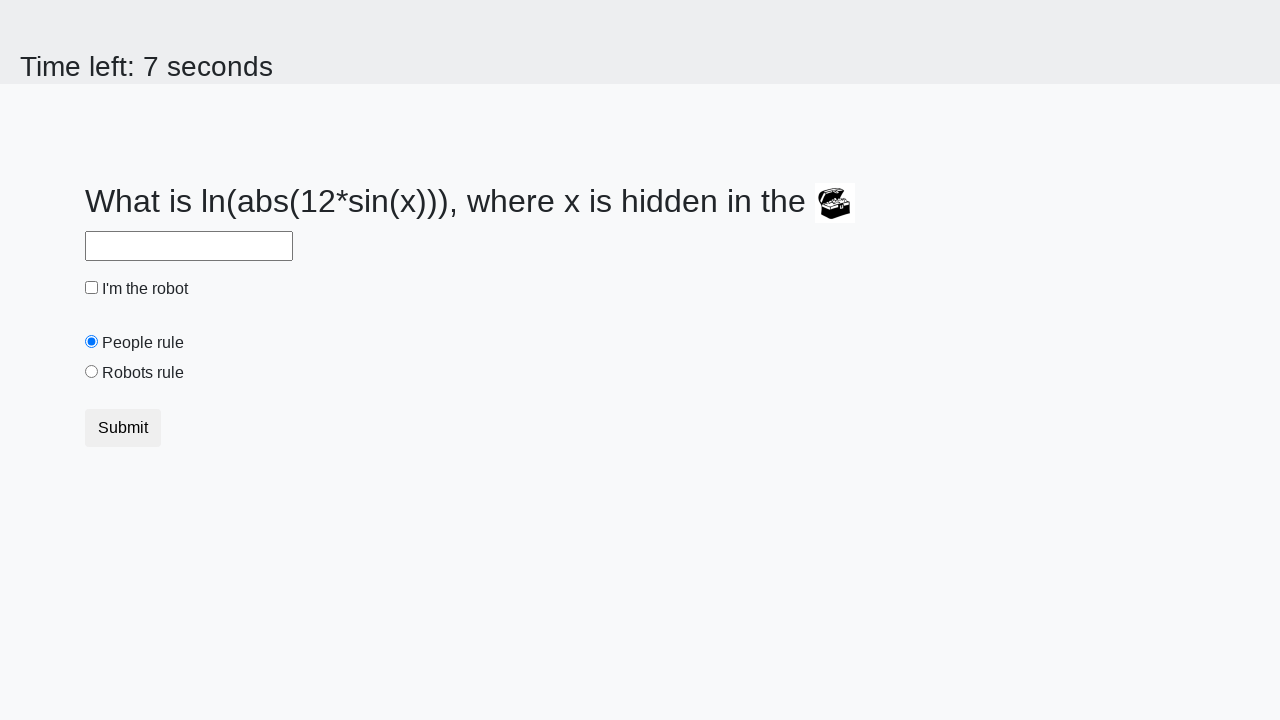

Located treasure element on page
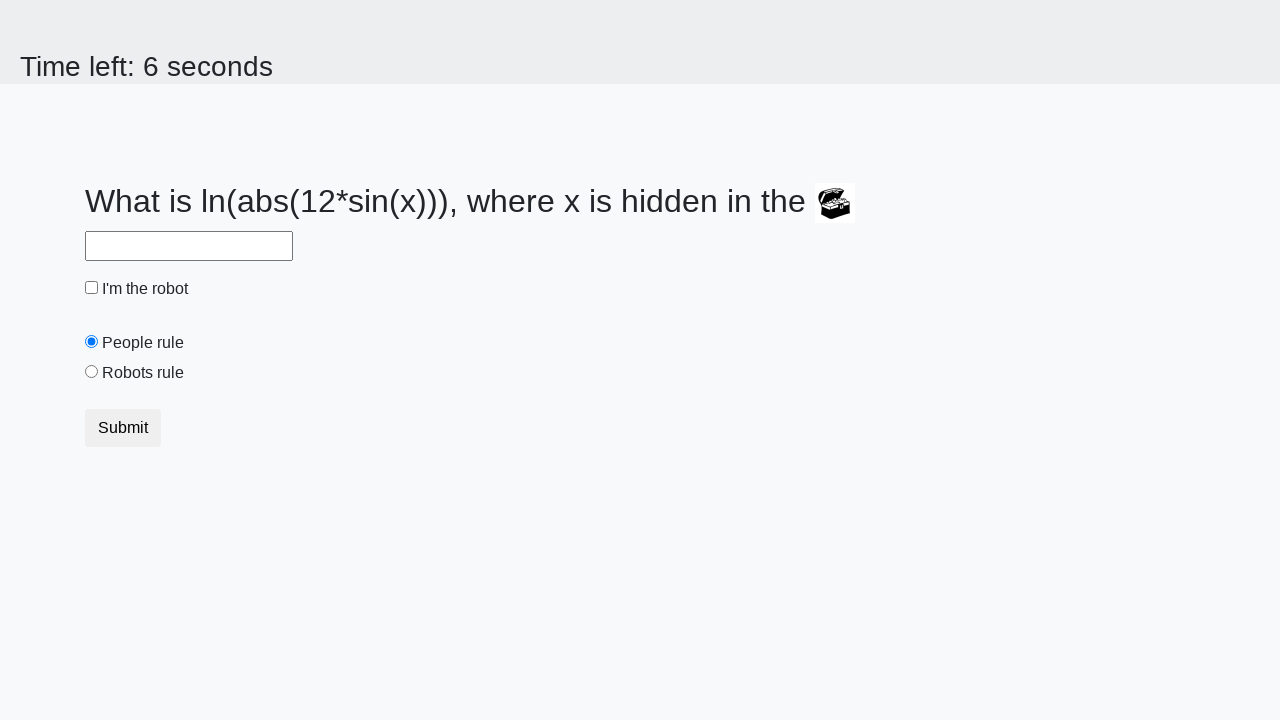

Extracted 'valuex' attribute value: 695
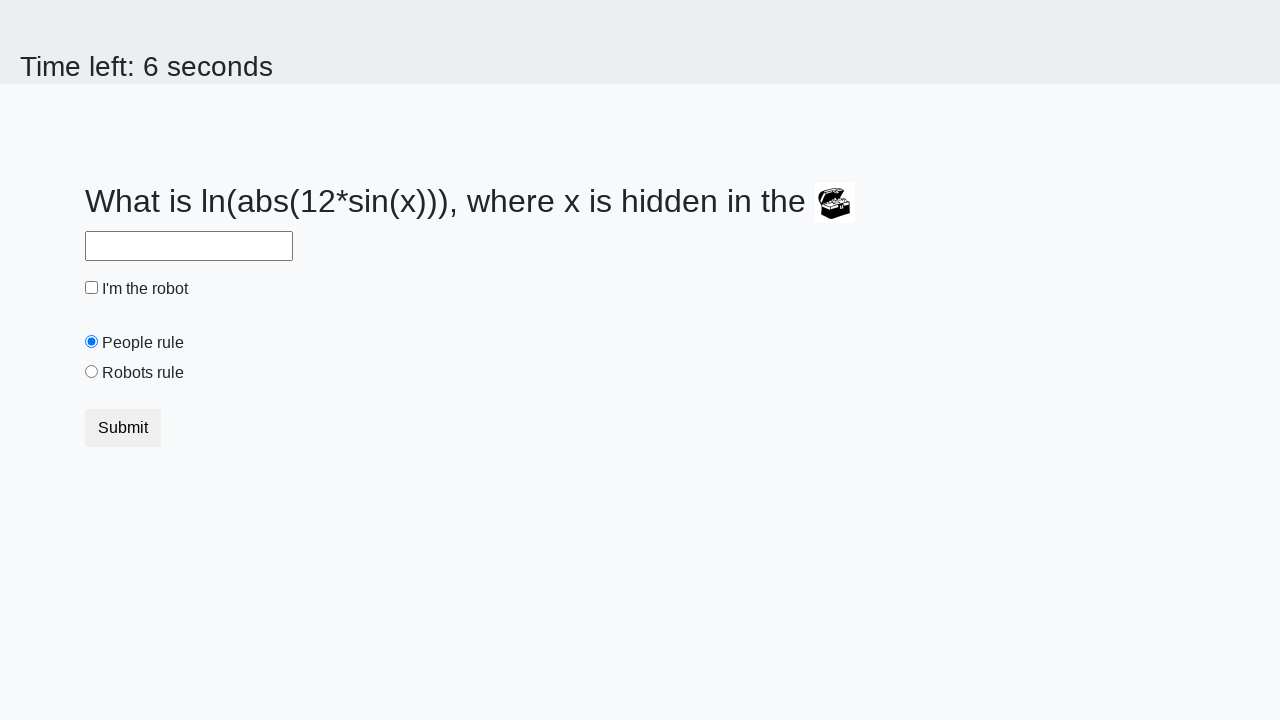

Calculated mathematical result: 2.054636893663464
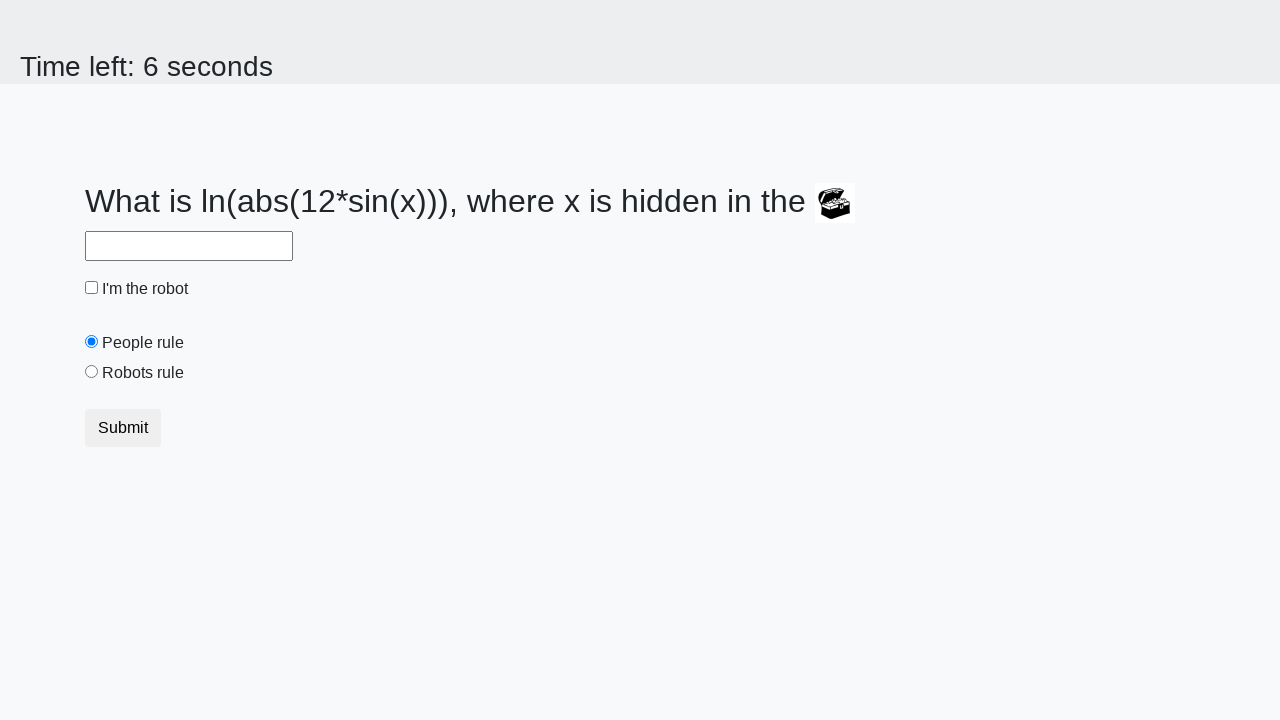

Filled answer field with calculated result on #answer
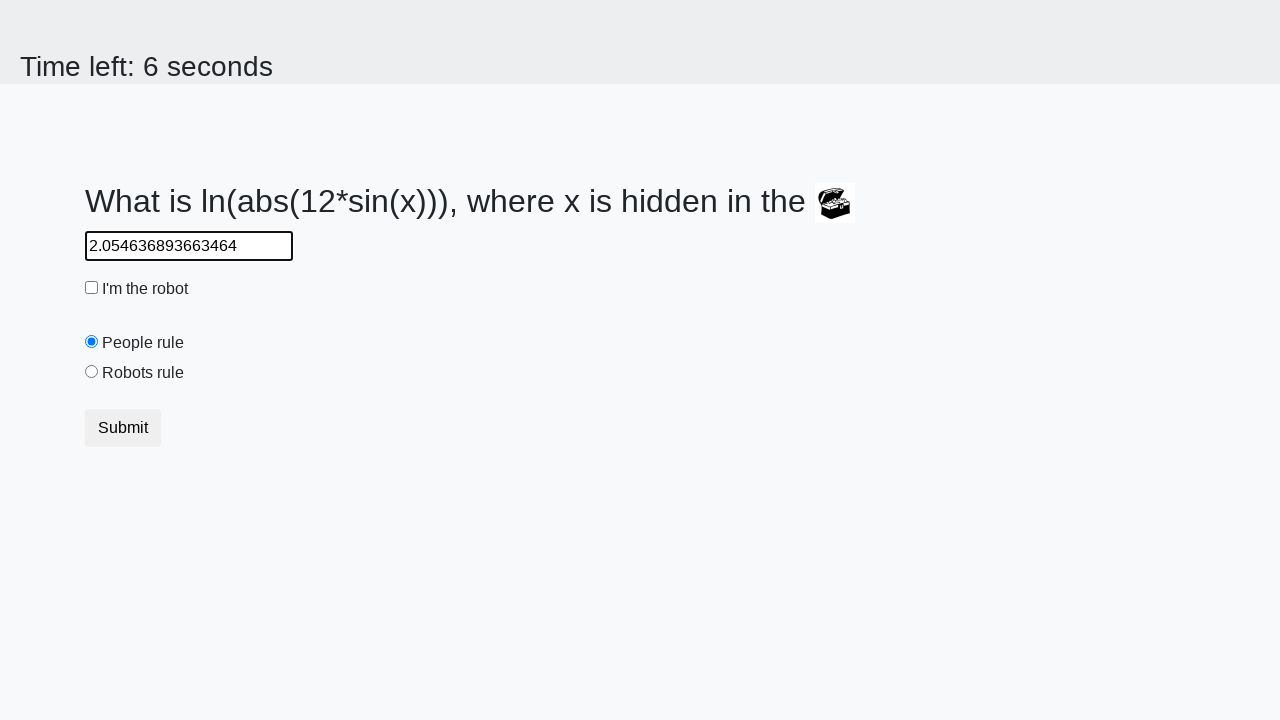

Clicked robot checkbox at (92, 288) on #robotCheckbox
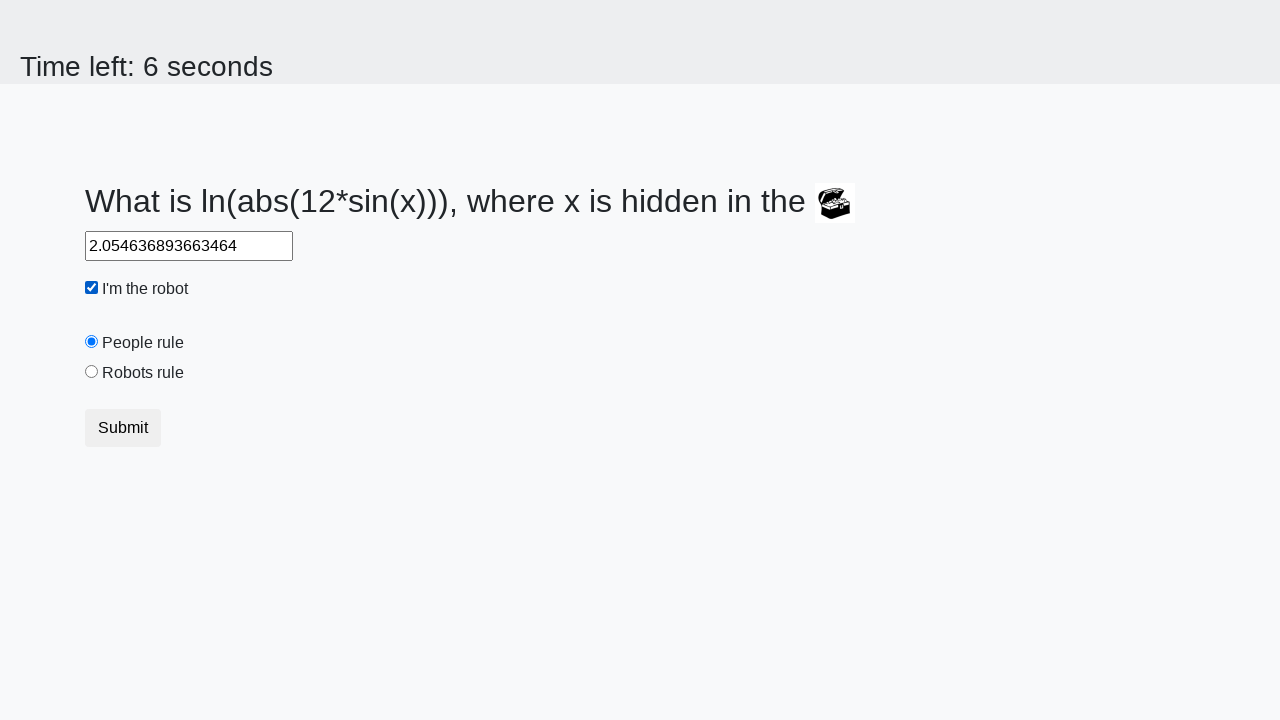

Clicked robots rule radio button at (92, 372) on #robotsRule
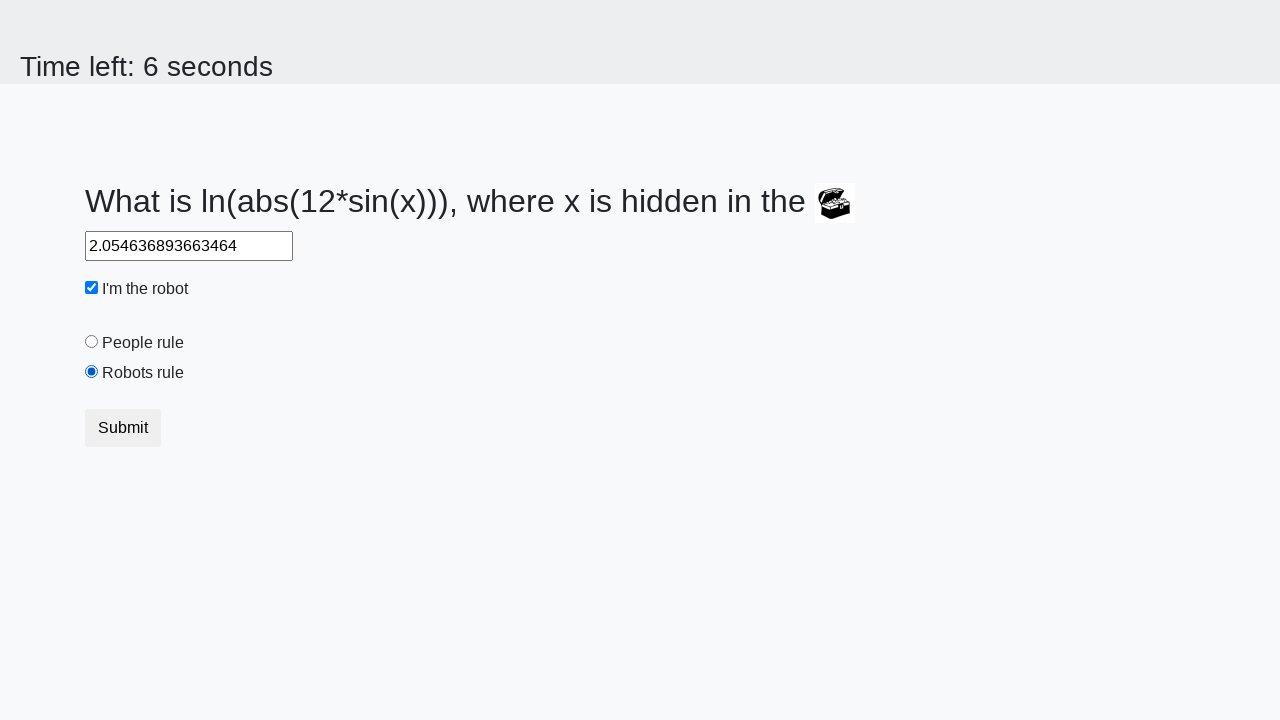

Clicked submit button to submit form at (123, 428) on button.btn
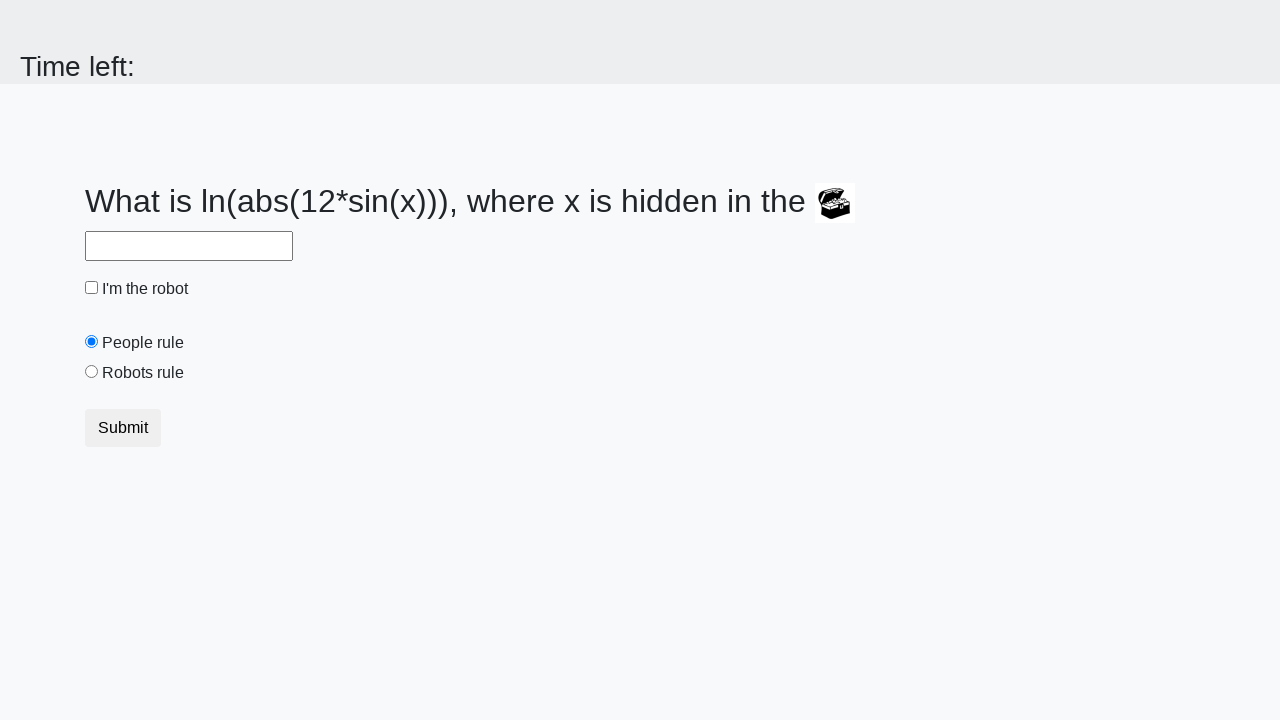

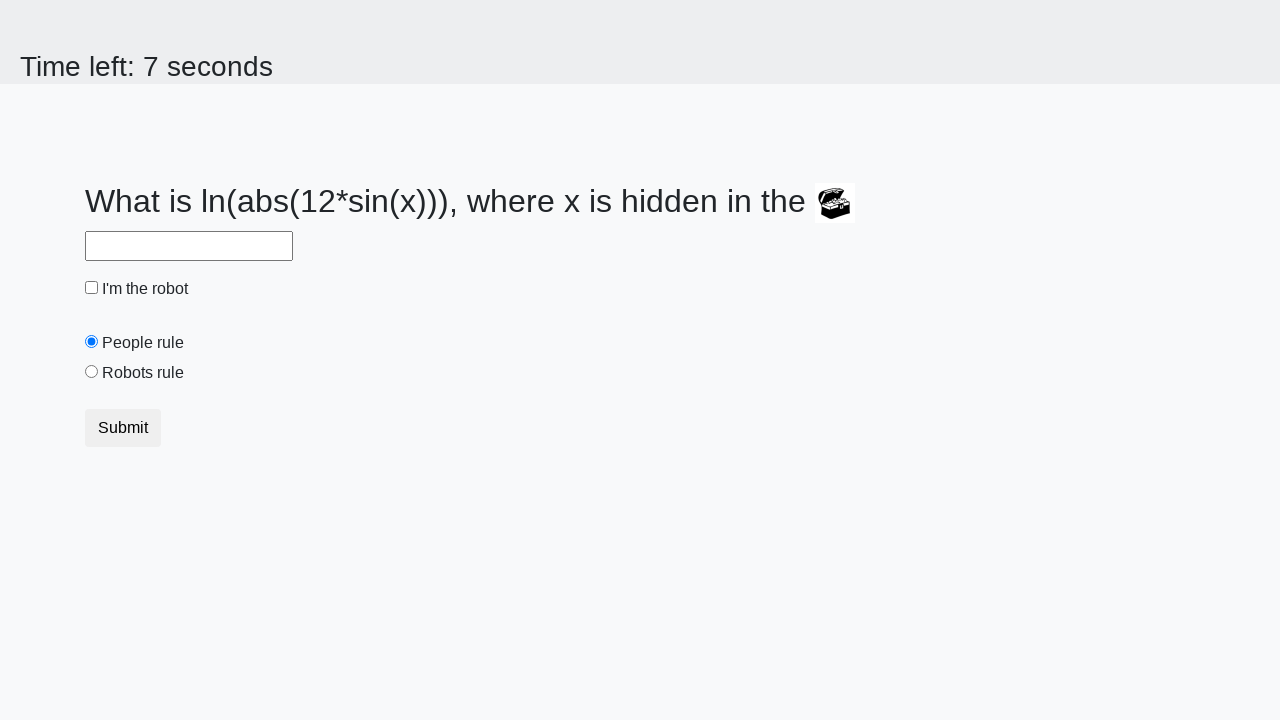